Navigates to the OrangeHRM application page and verifies that the page title is "OrangeHRM"

Starting URL: http://alchemy.hguy.co/orangehrm

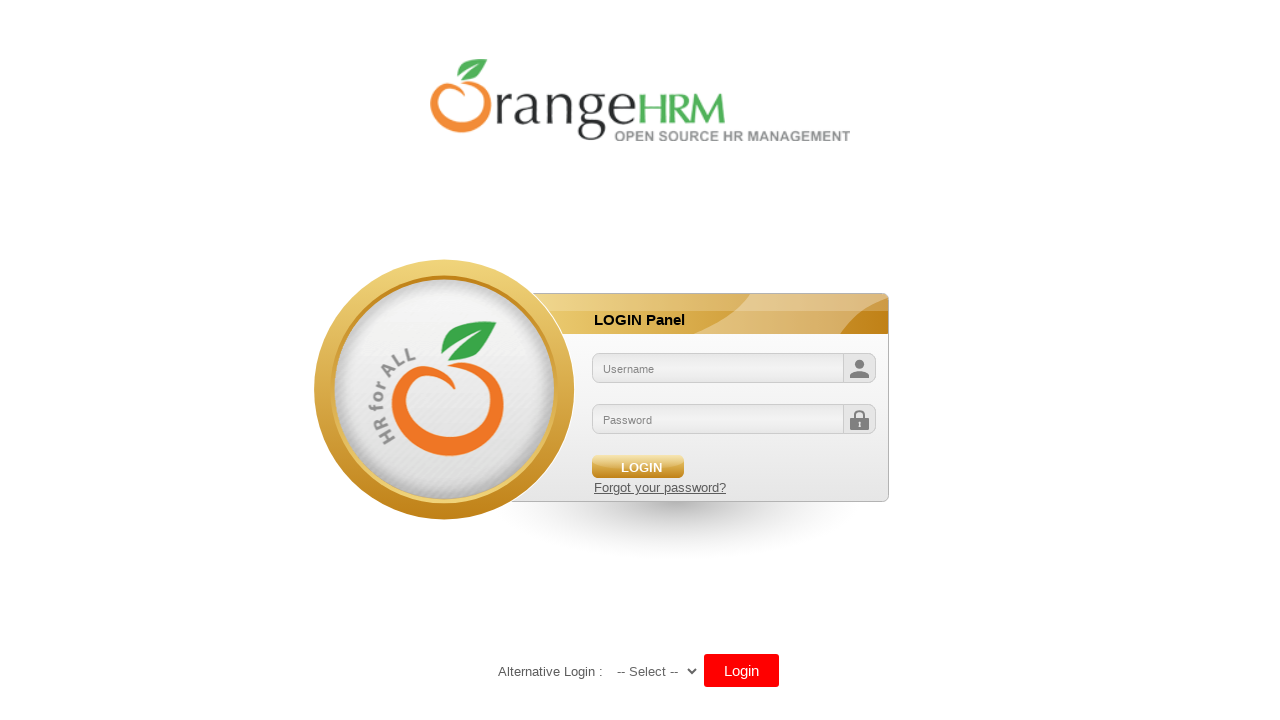

Navigated to OrangeHRM application page
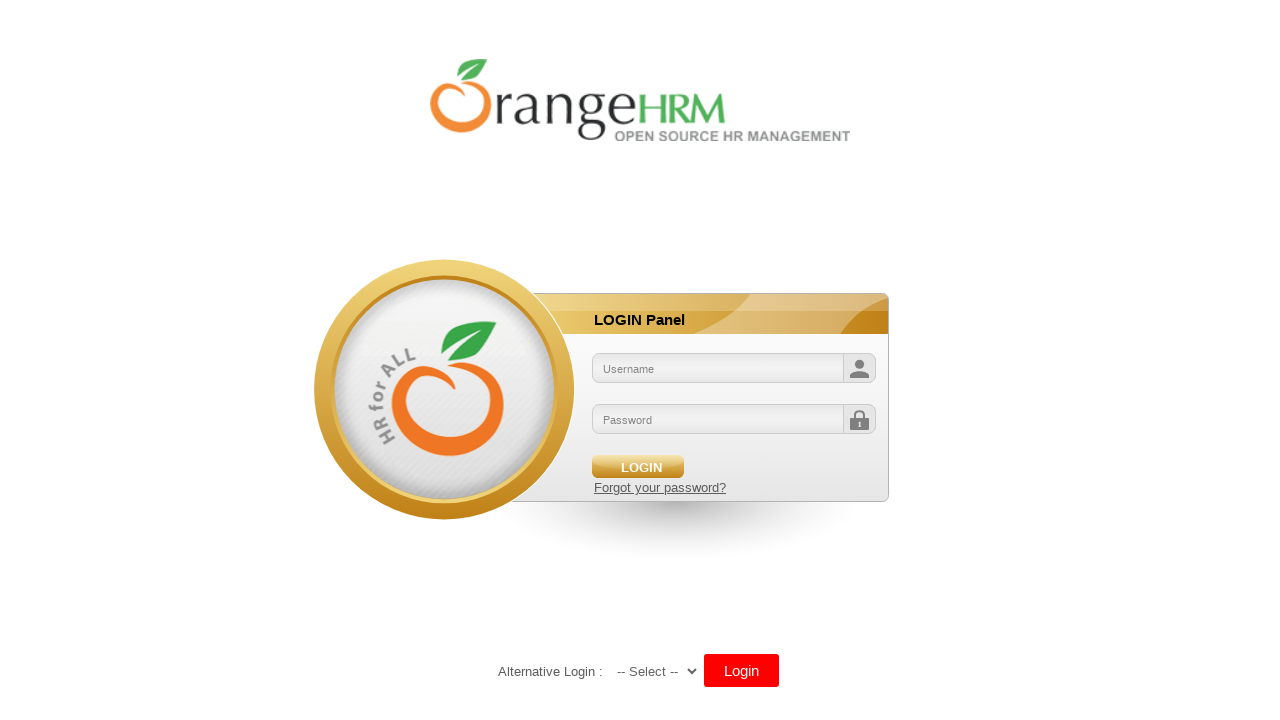

Page finished loading (domcontentloaded state)
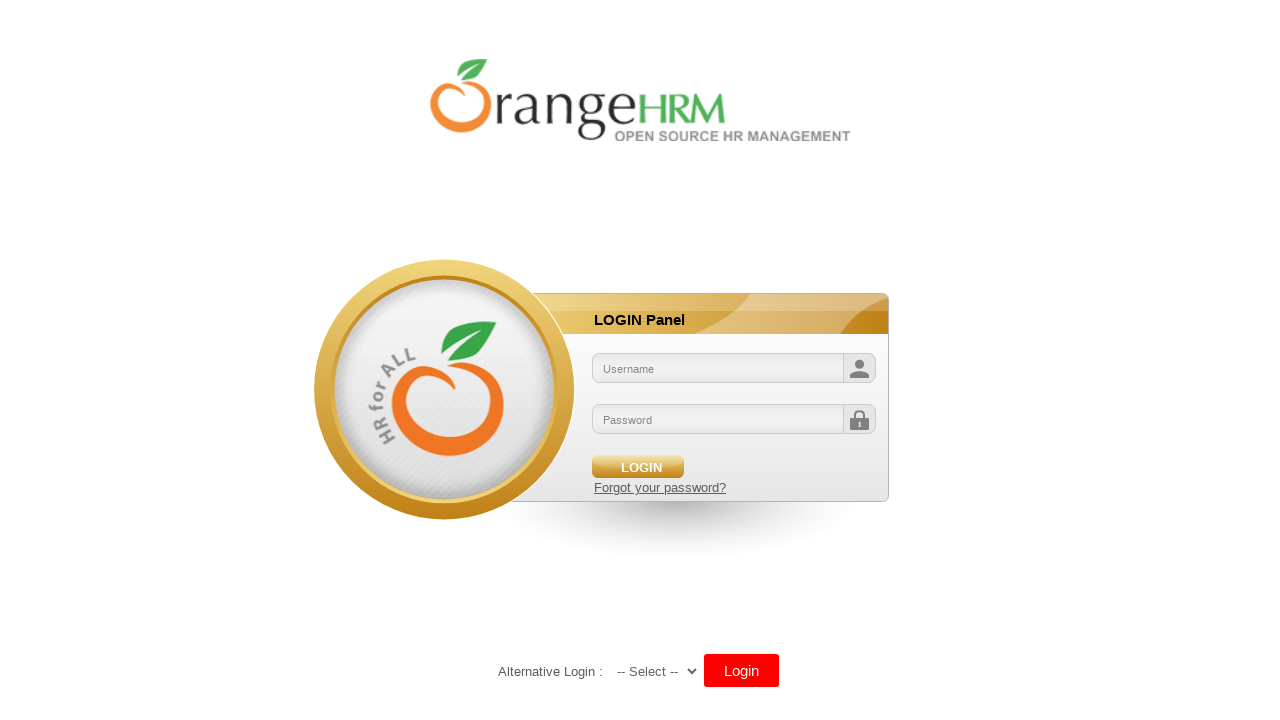

Retrieved page title: 'OrangeHRM'
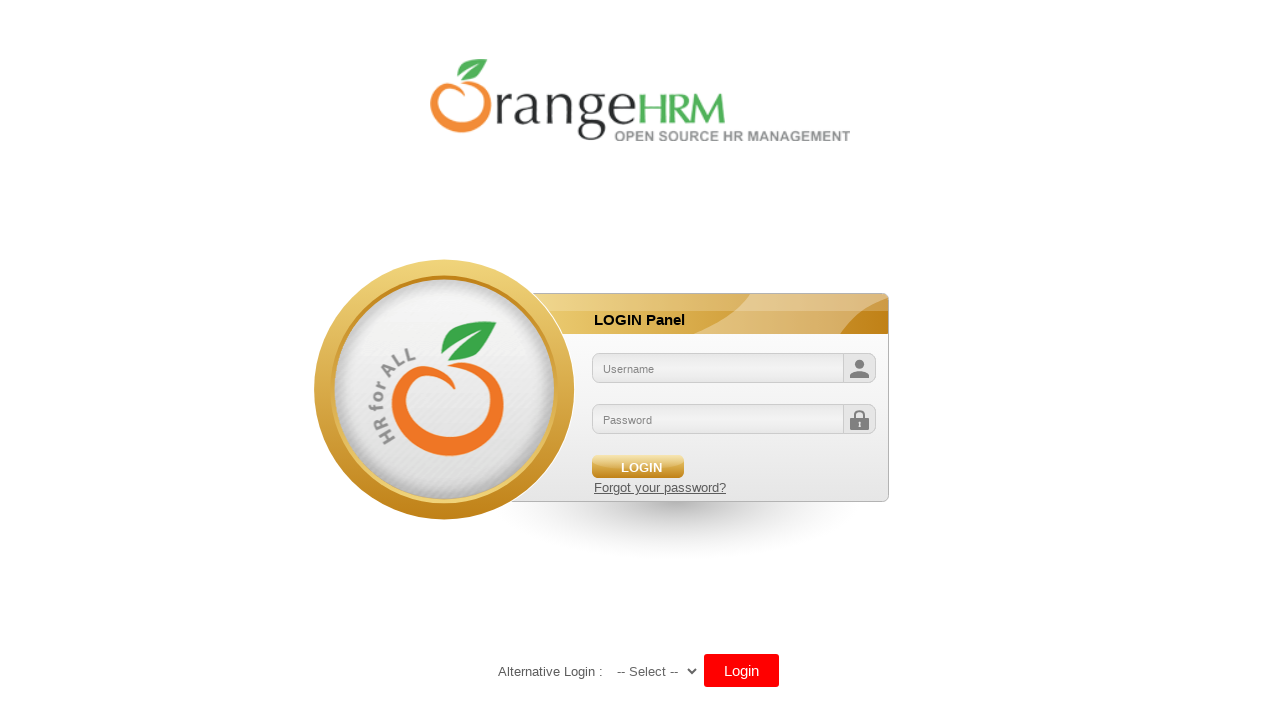

Verified page title matches expected value 'OrangeHRM'
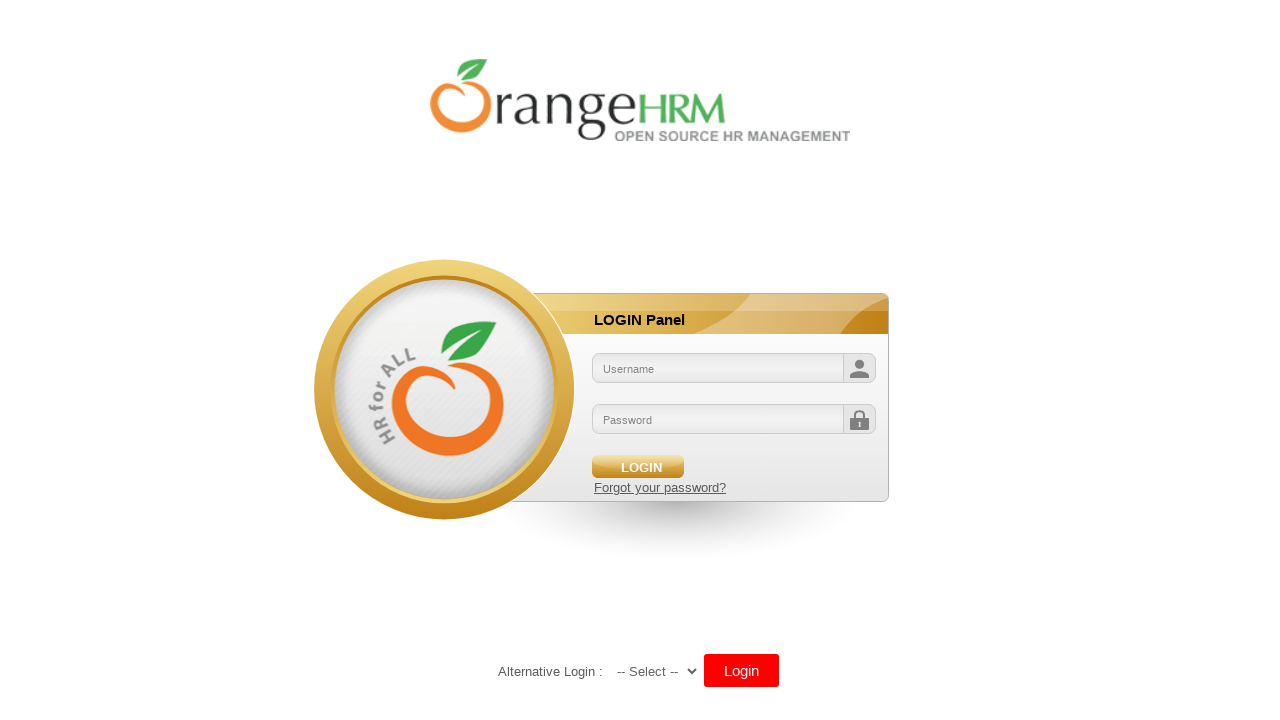

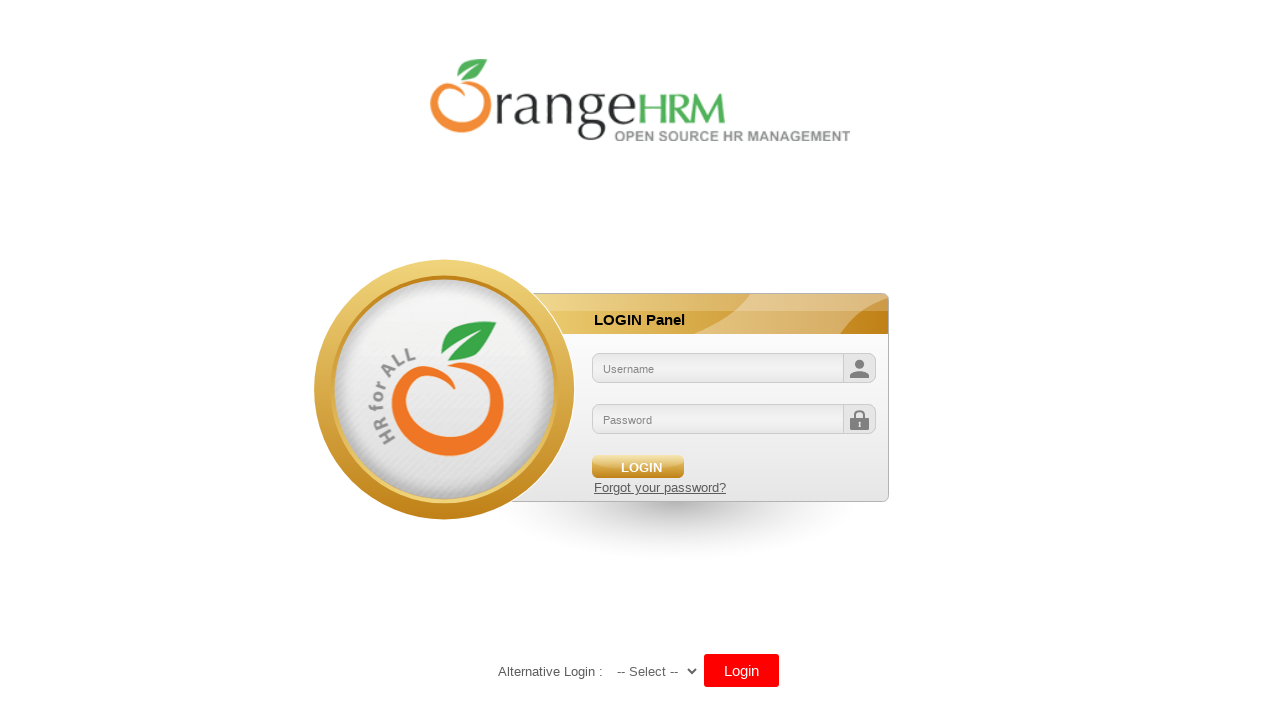